Tests drag and drop of images by dragging an image to trash

Starting URL: https://www.globalsqa.com/demo-site/draganddrop/

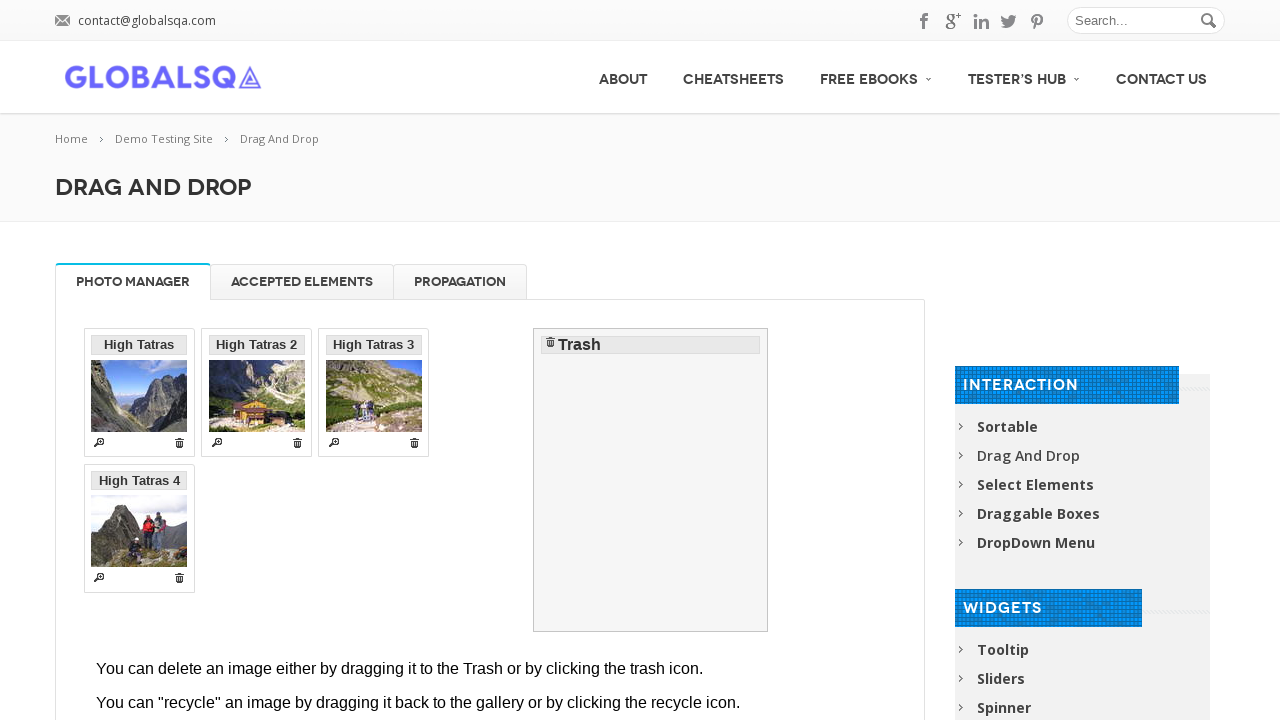

Located iframe containing drag and drop demo
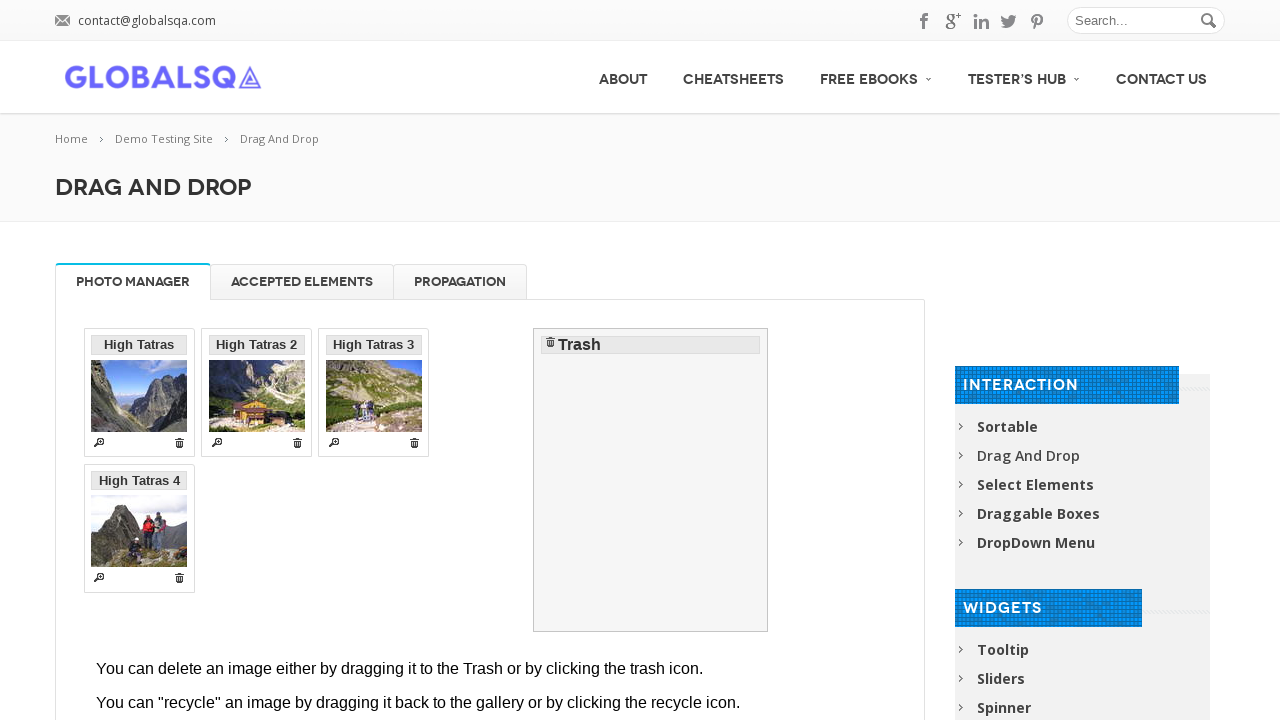

Located image element to drag
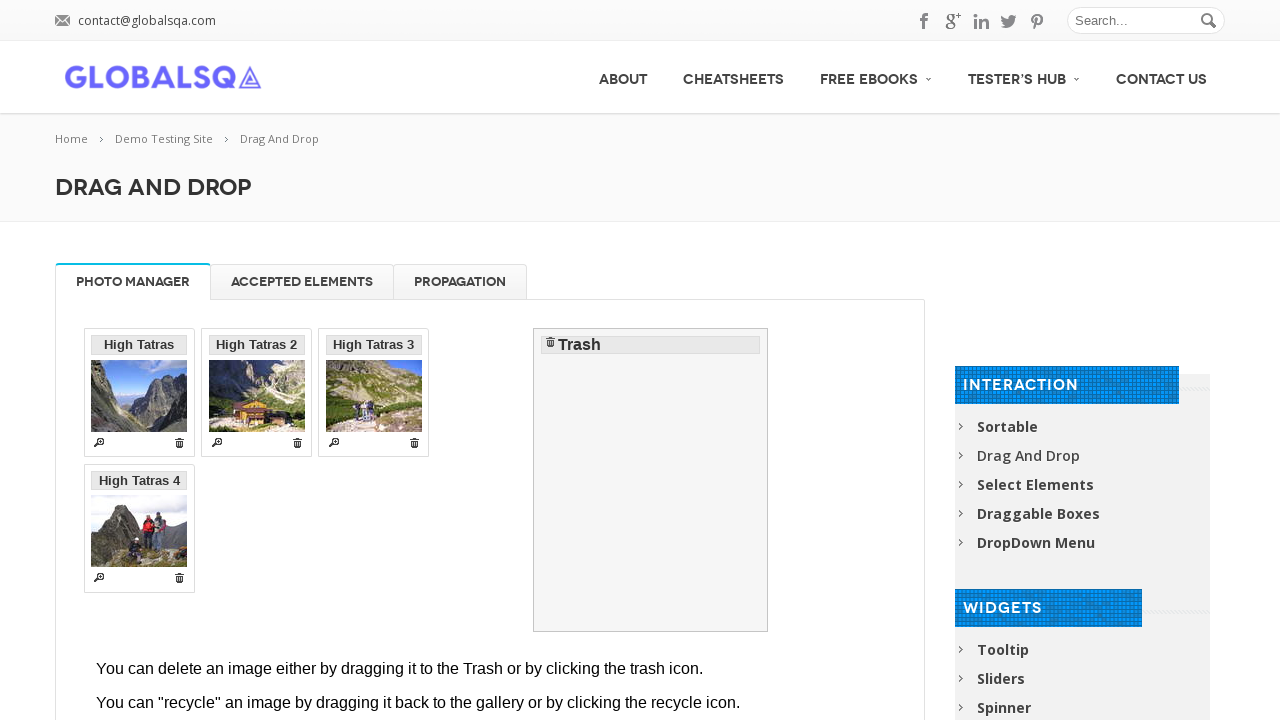

Located trash drop target
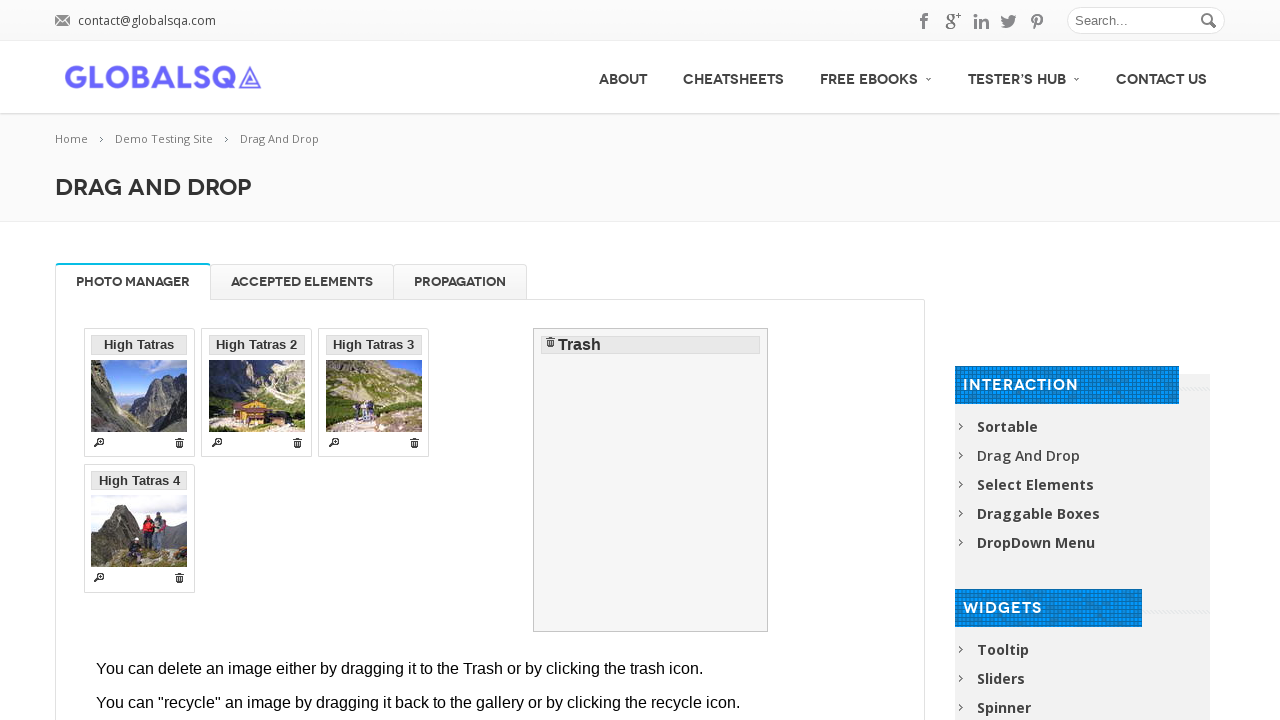

Dragged image to trash successfully at (651, 480)
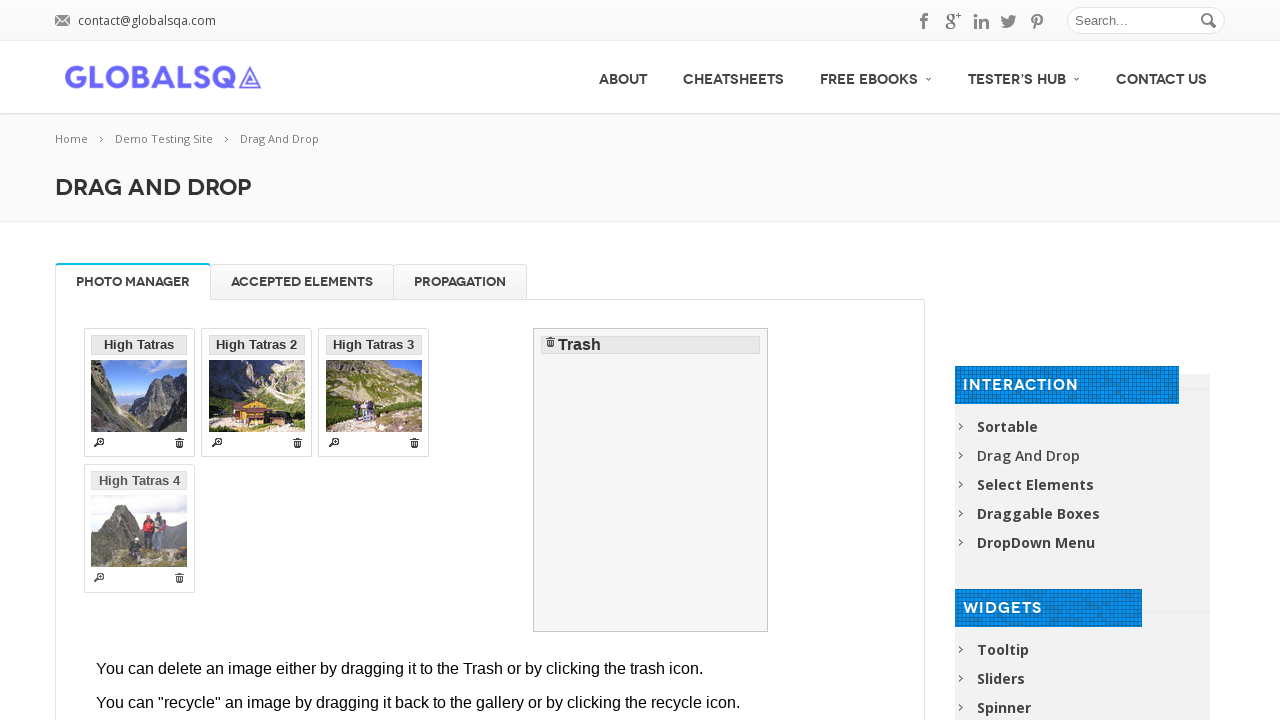

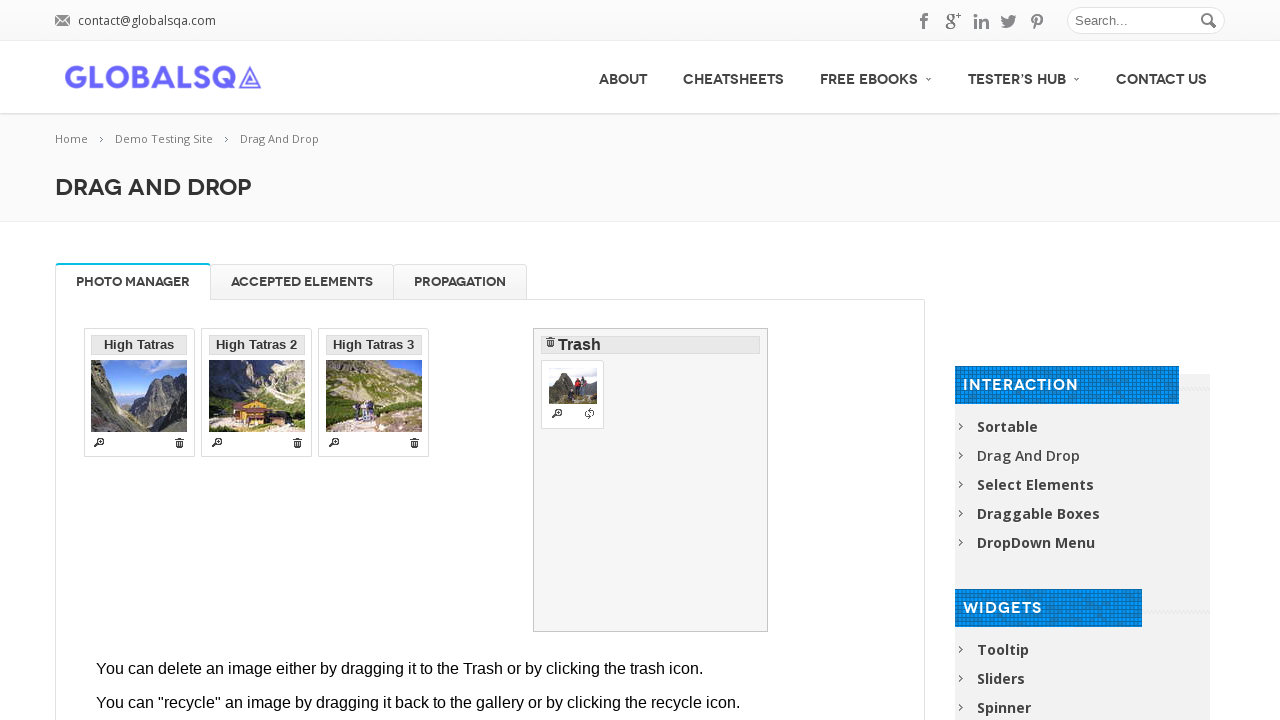